Tests editing a todo item by double-clicking, changing text, and pressing Enter

Starting URL: https://demo.playwright.dev/todomvc

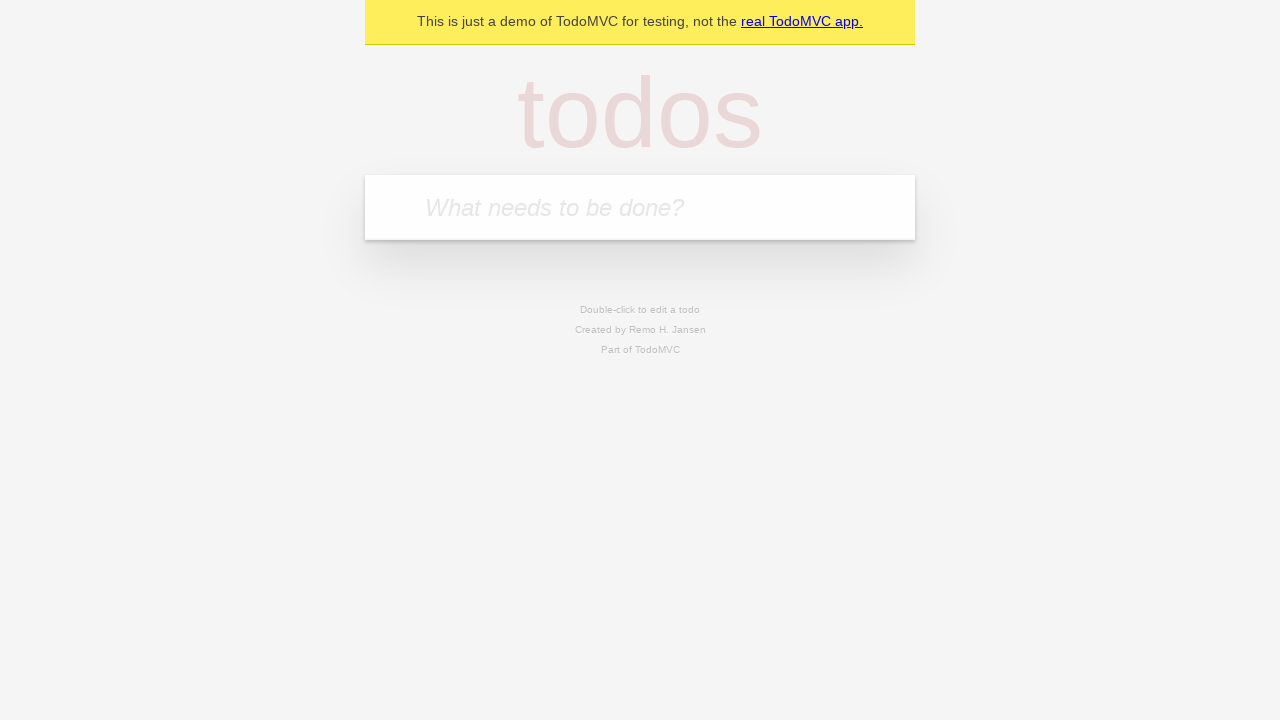

Filled new todo input with 'buy some cheese' on .new-todo
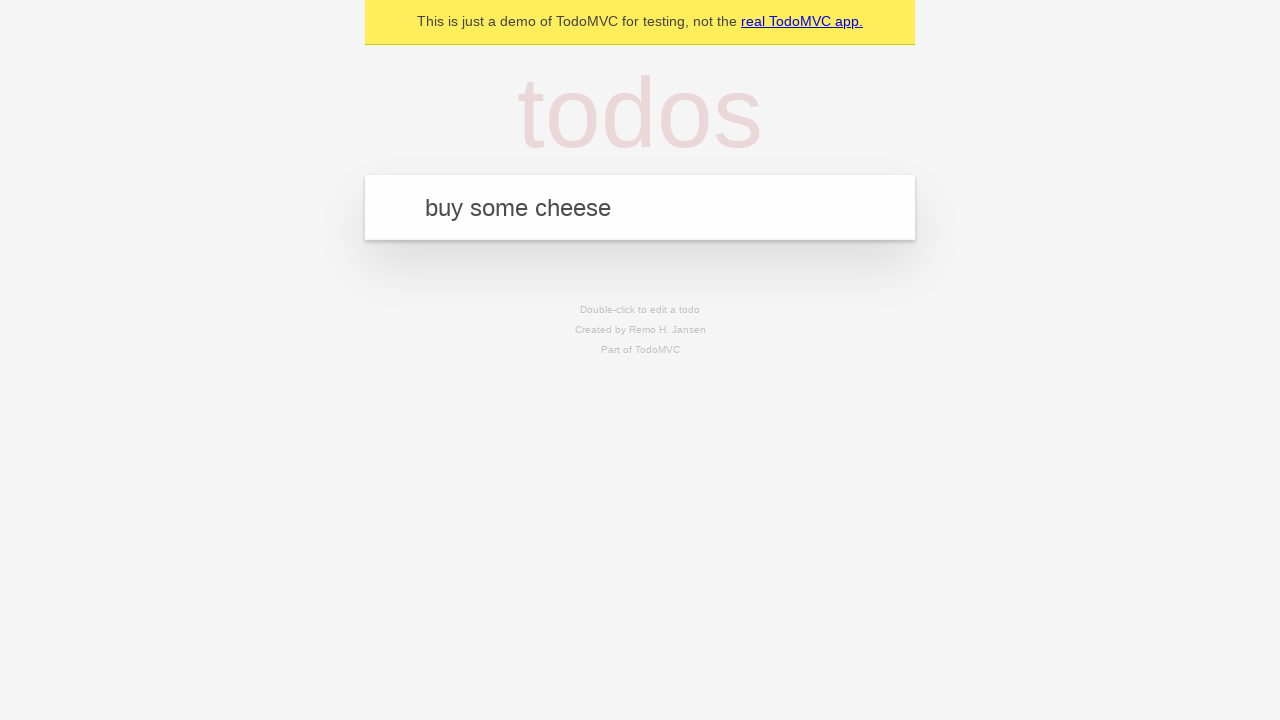

Pressed Enter to create first todo on .new-todo
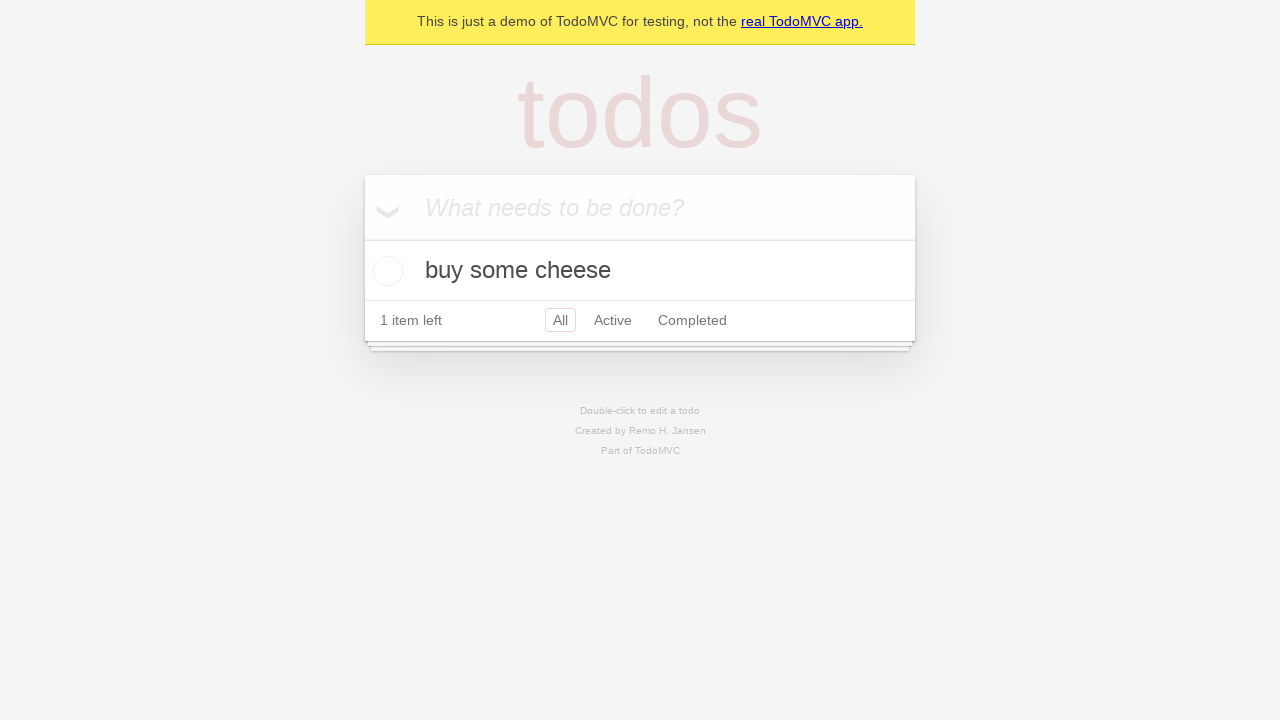

Filled new todo input with 'feed the cat' on .new-todo
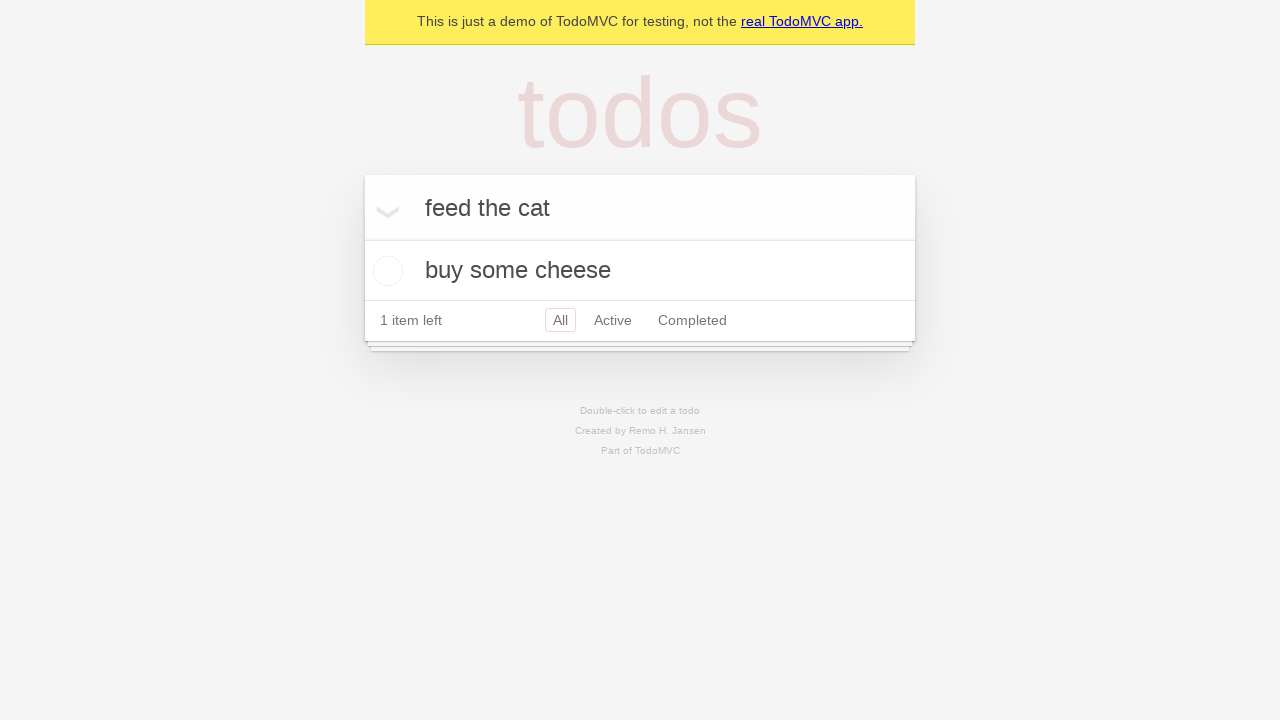

Pressed Enter to create second todo on .new-todo
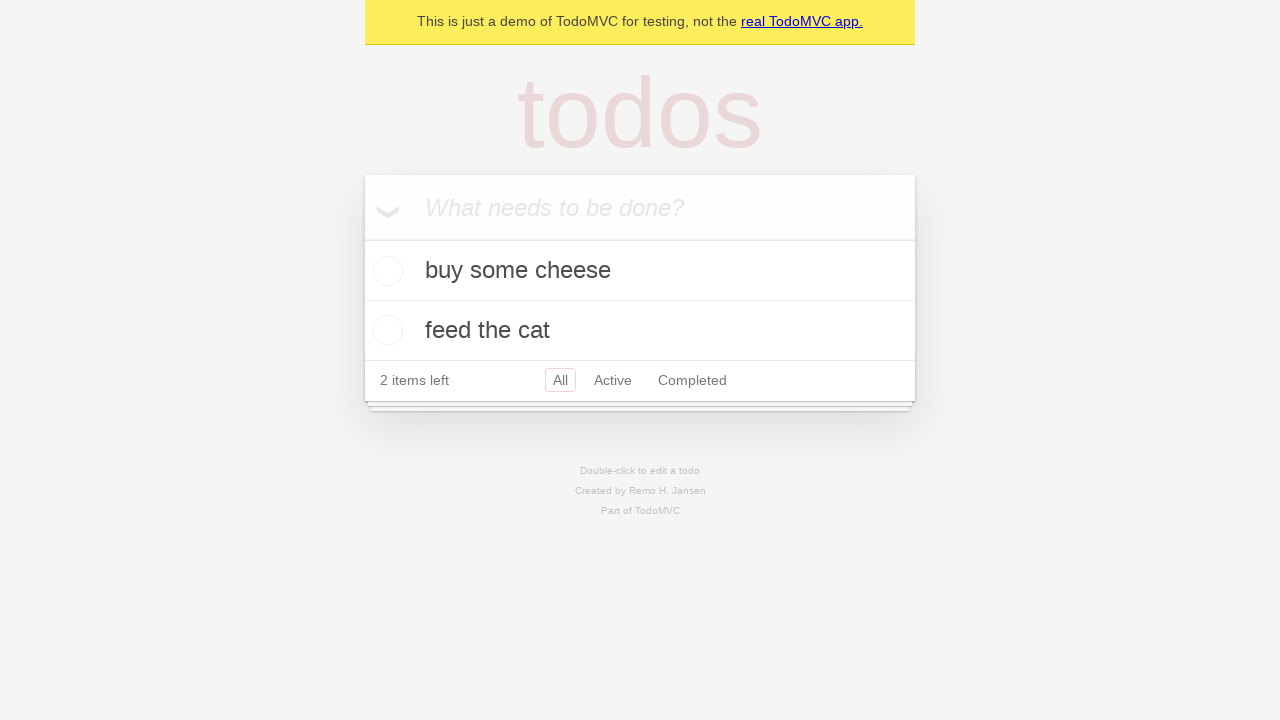

Filled new todo input with 'book a doctors appointment' on .new-todo
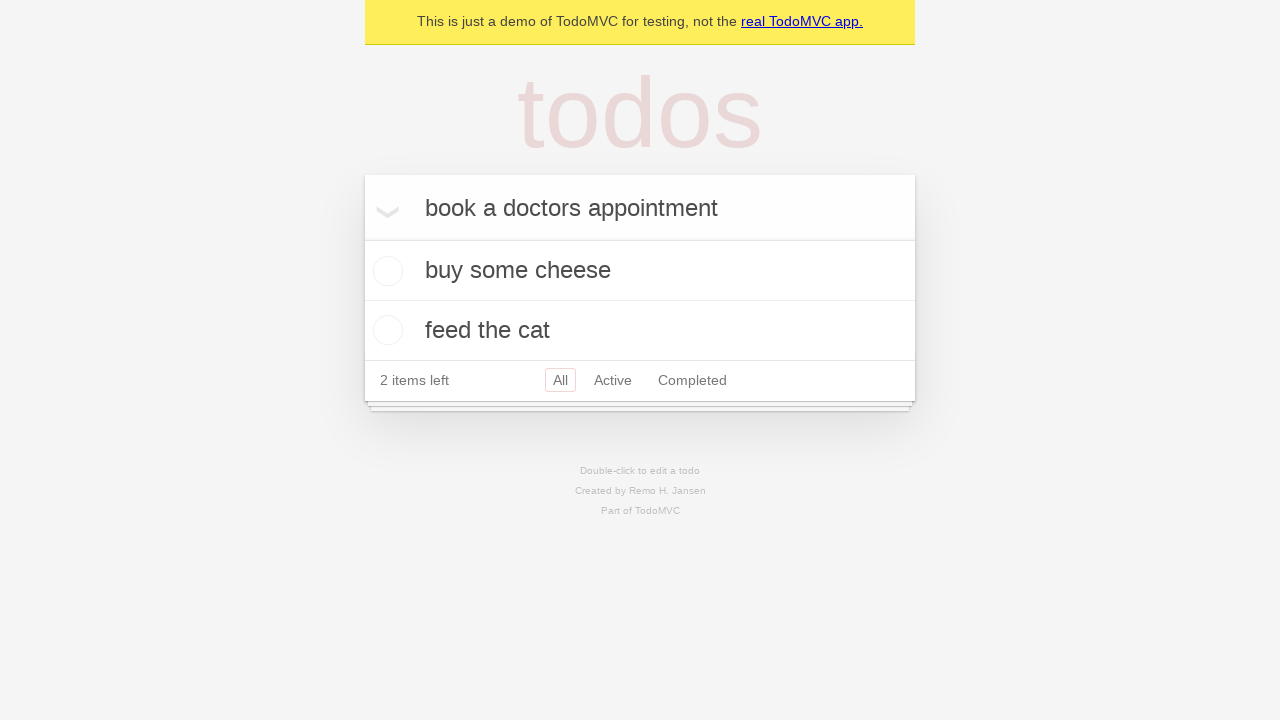

Pressed Enter to create third todo on .new-todo
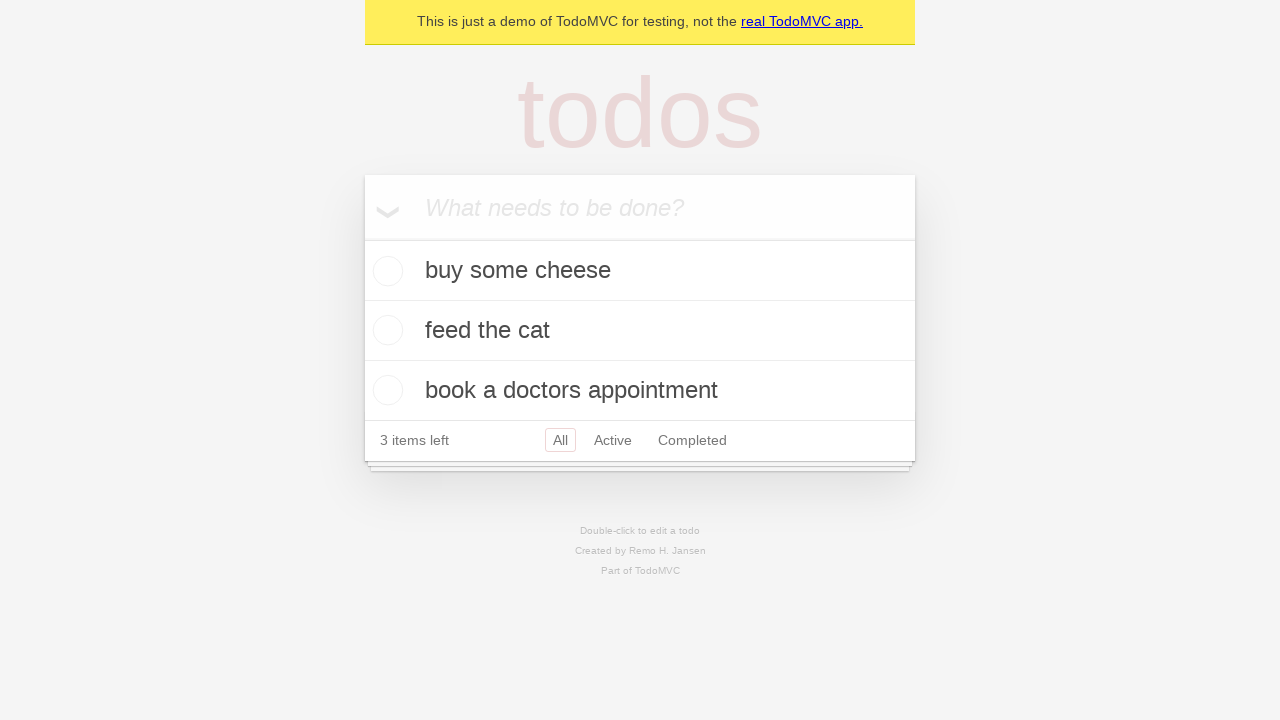

All three todos loaded in the list
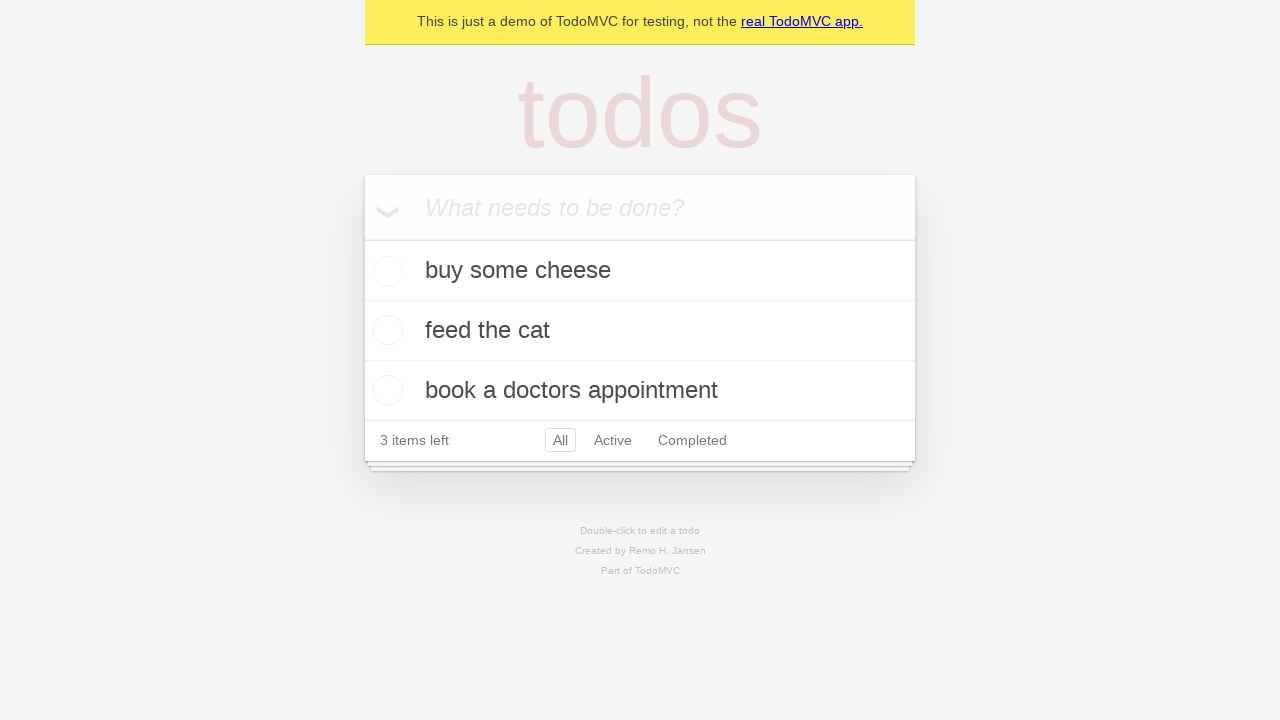

Located the second todo item
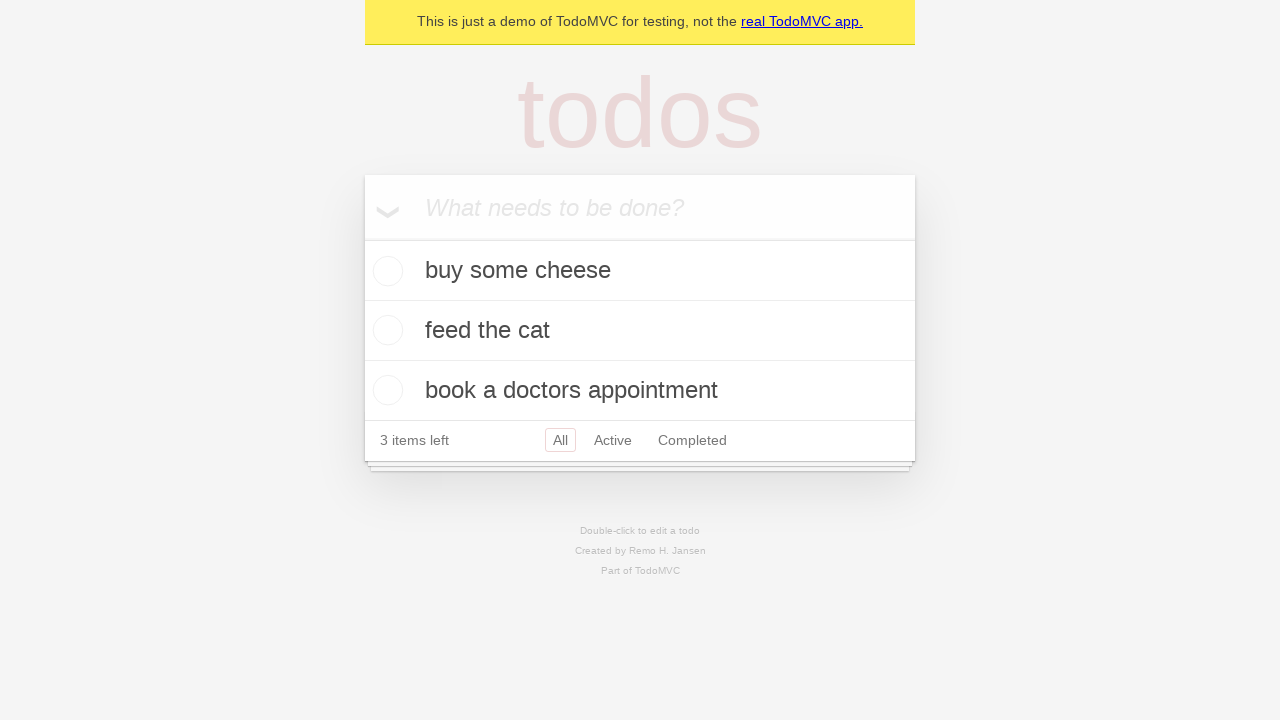

Double-clicked the second todo to enter edit mode at (640, 331) on .todo-list li >> nth=1
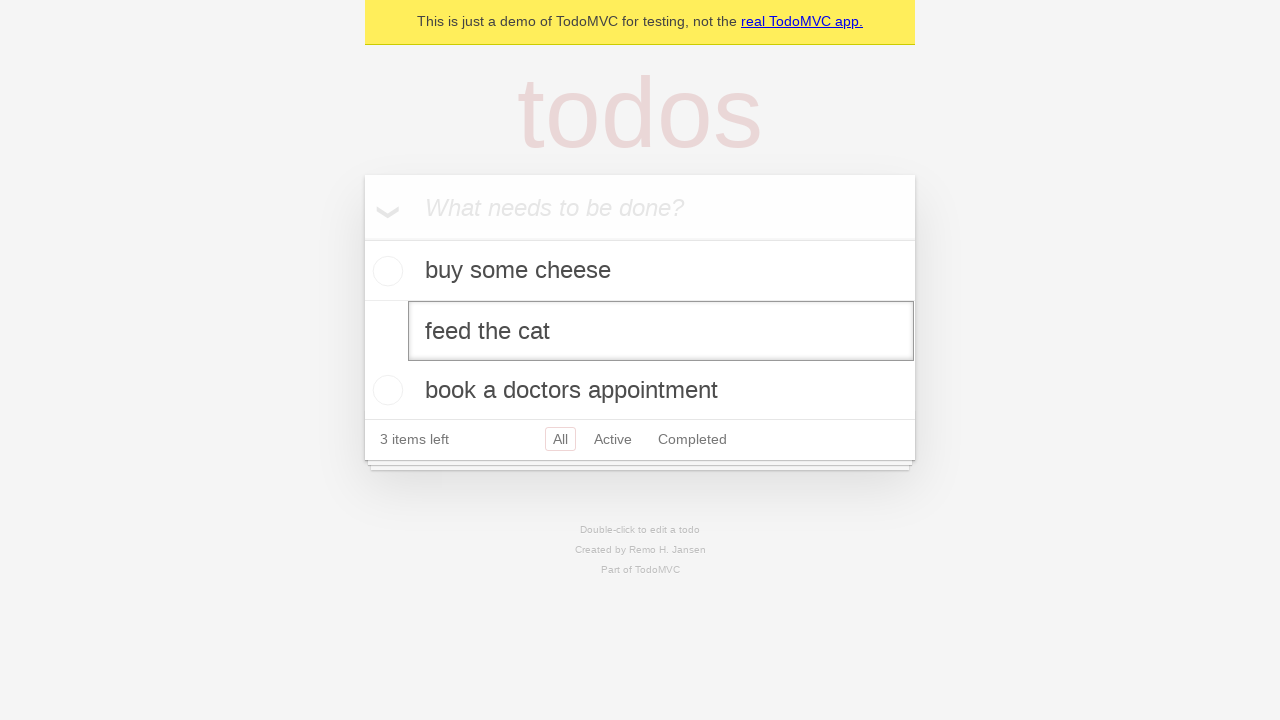

Filled the edit field with 'buy some sausages' on .todo-list li >> nth=1 >> .edit
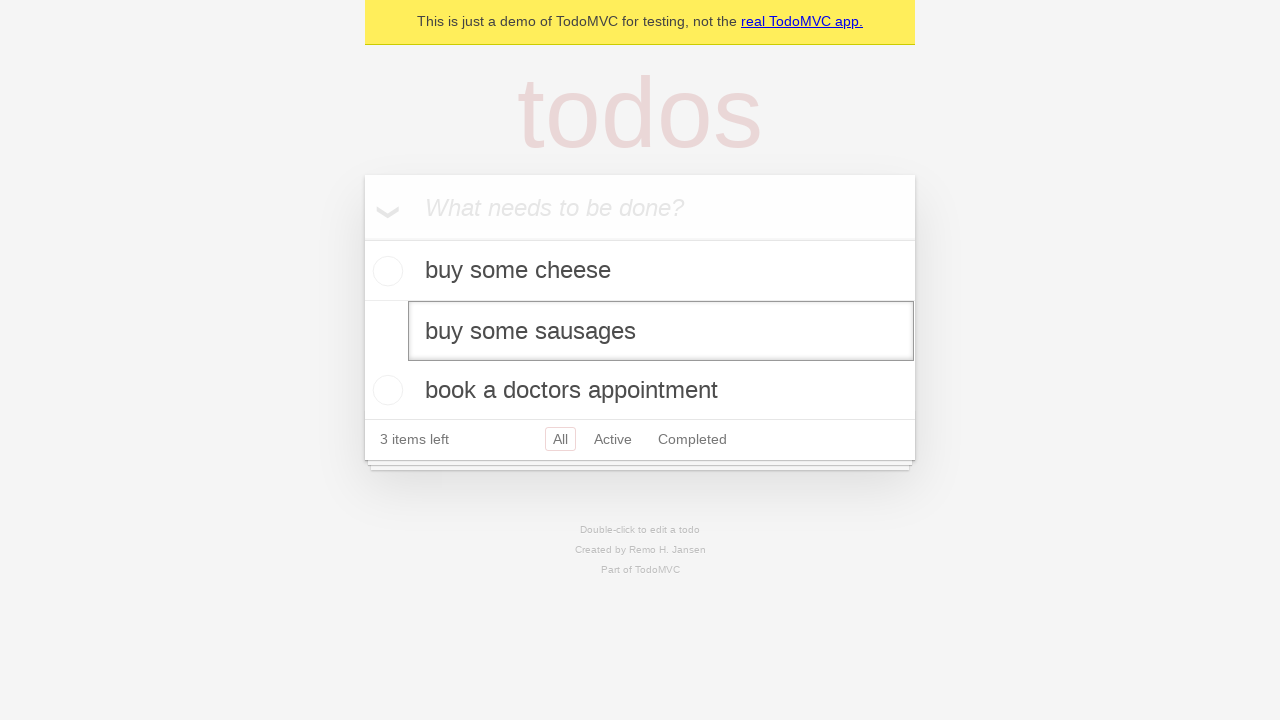

Pressed Enter to save the edited todo on .todo-list li >> nth=1 >> .edit
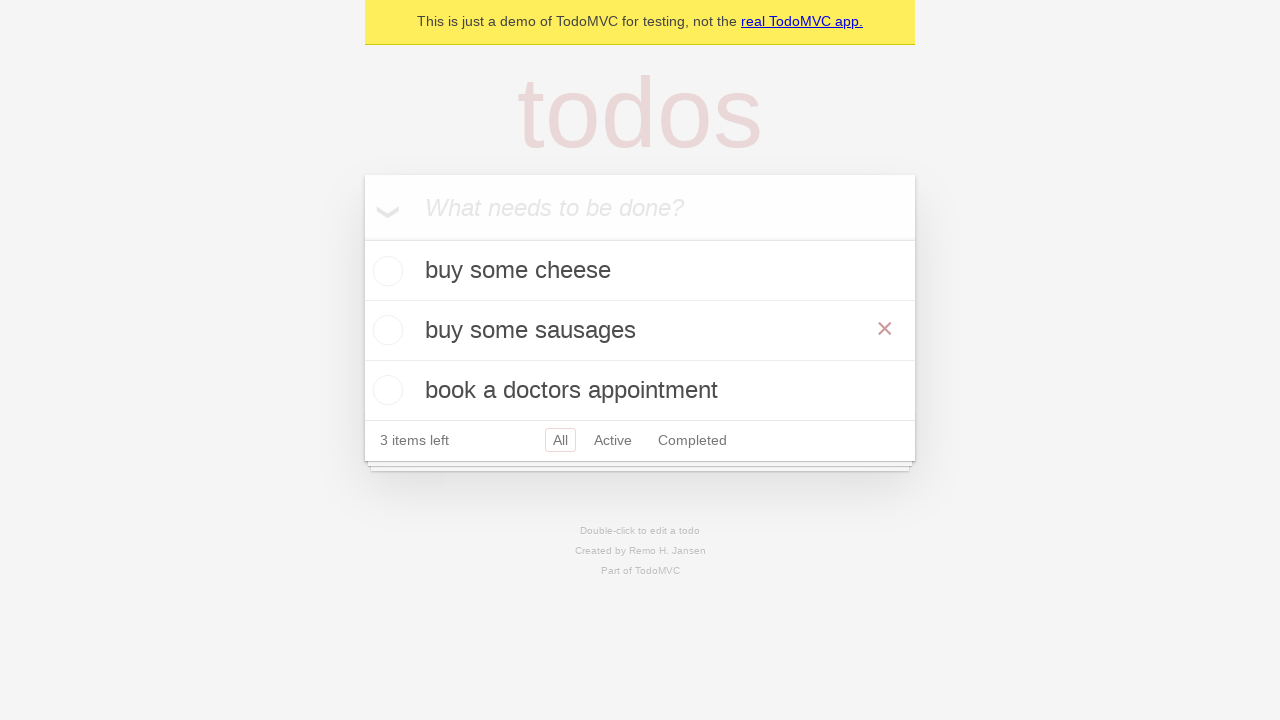

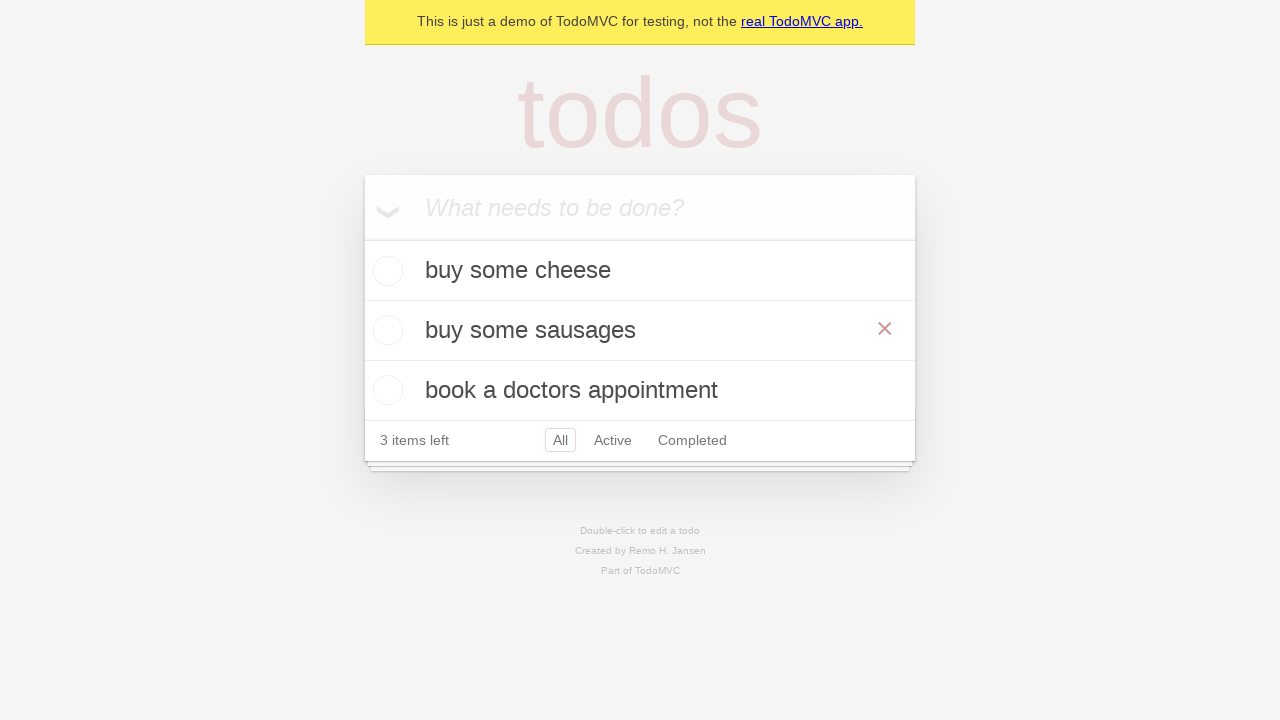